Tests jQuery UI datepicker functionality by navigating to December and selecting a date

Starting URL: https://jqueryui.com/datepicker/

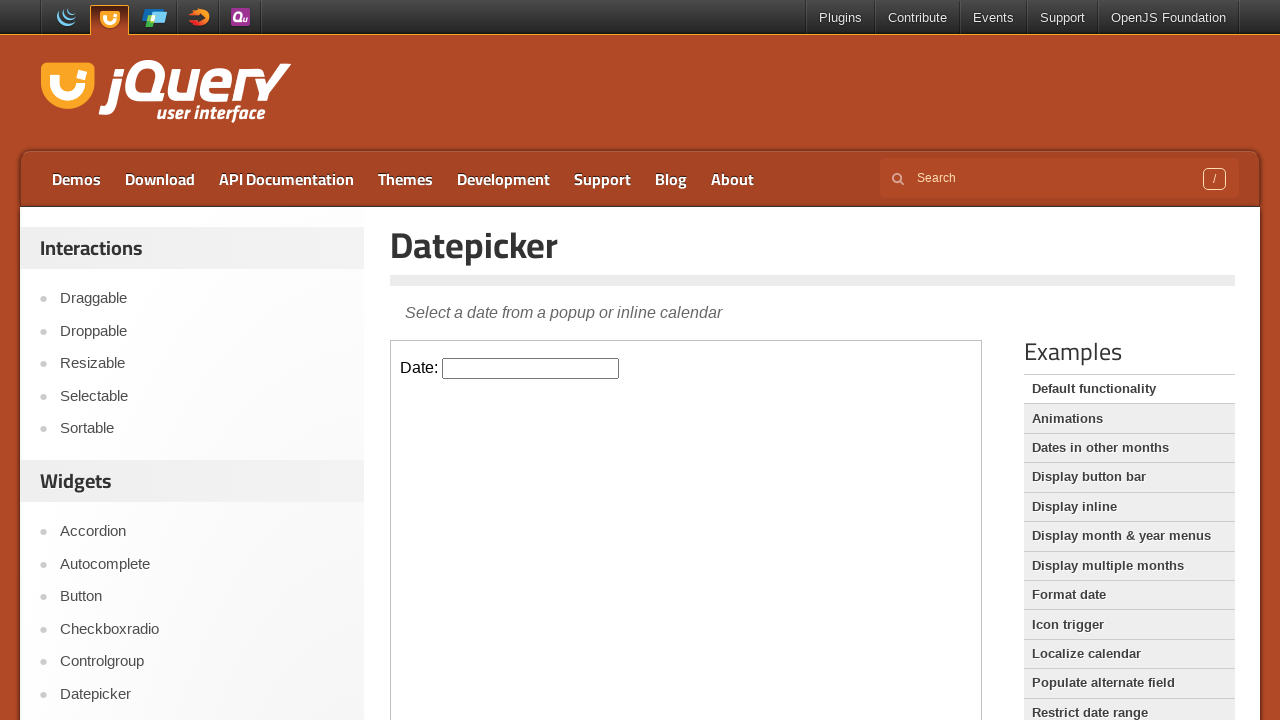

Located iframe and datepicker element
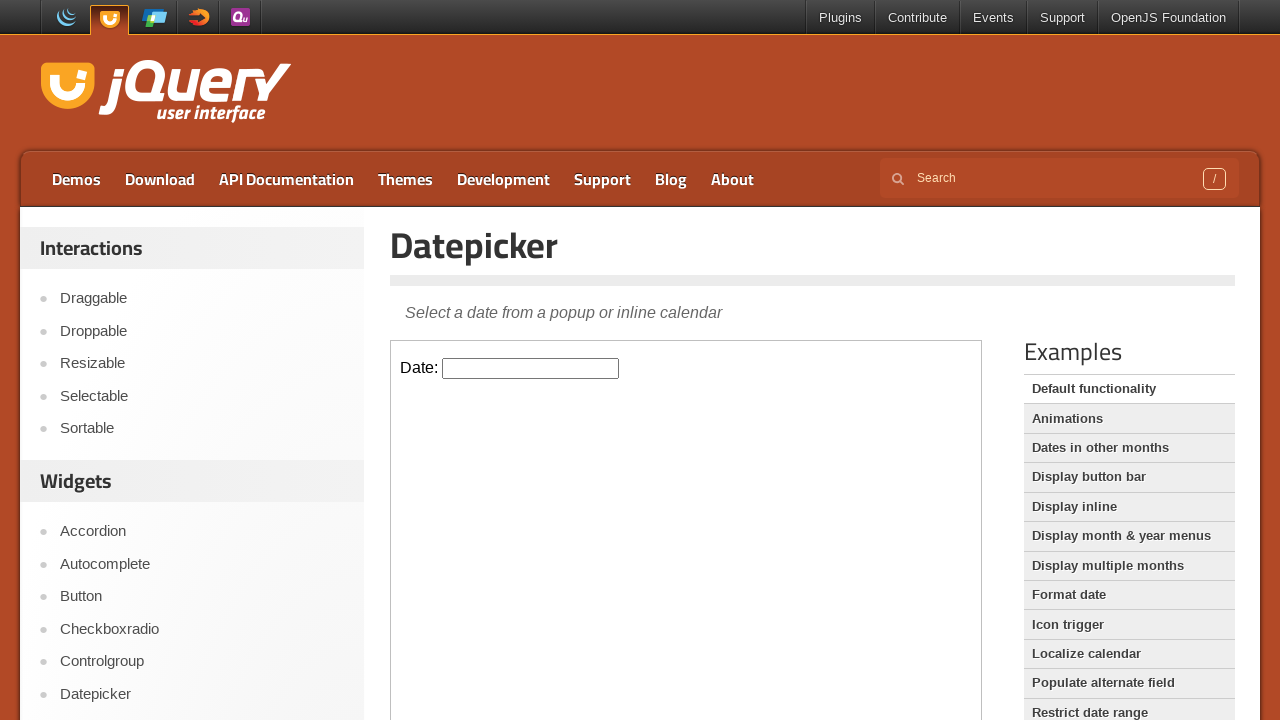

Clicked on datepicker to open calendar at (531, 368) on iframe >> nth=0 >> internal:control=enter-frame >> #datepicker
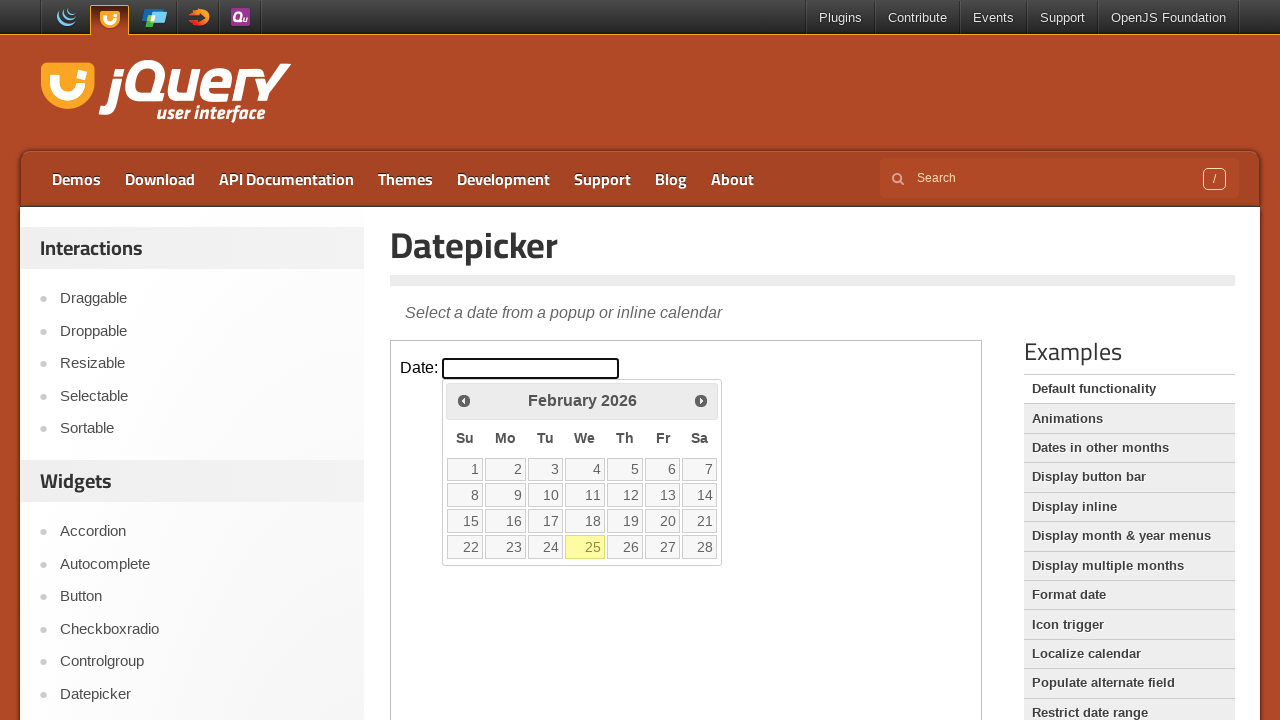

Retrieved current month: February
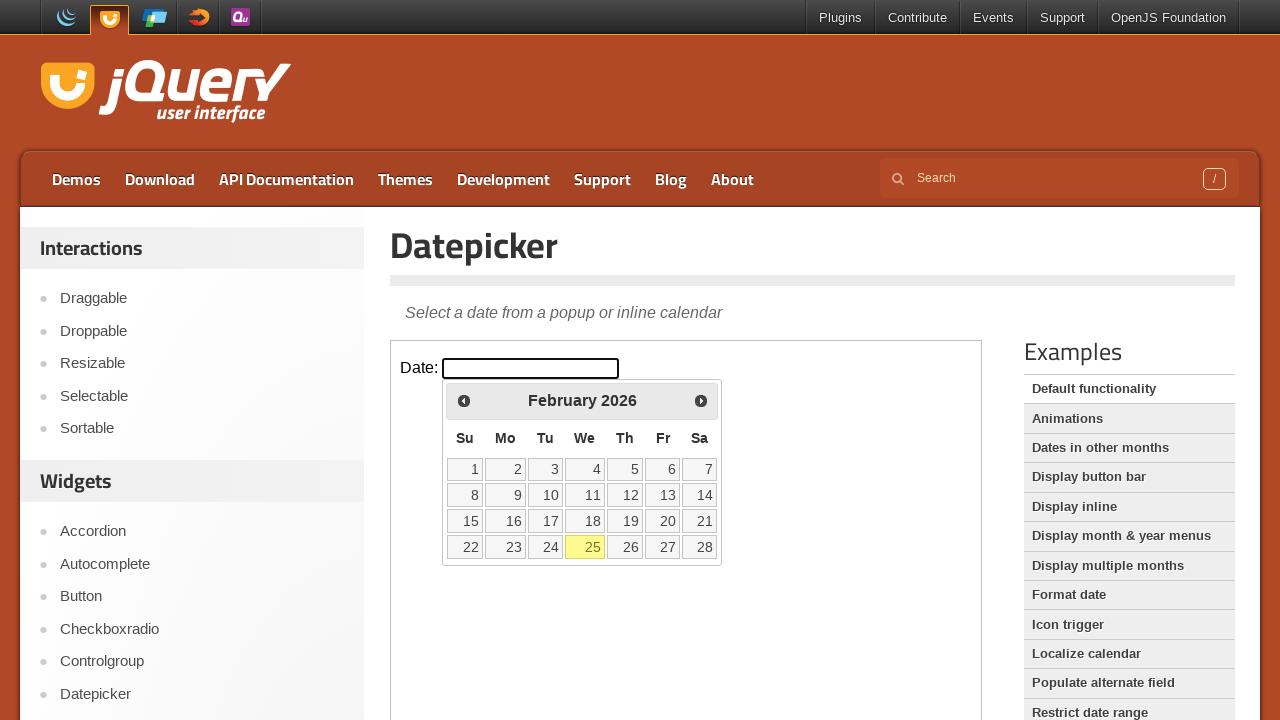

Clicked next arrow to advance to next month at (701, 400) on iframe >> nth=0 >> internal:control=enter-frame >> a[title='Next']
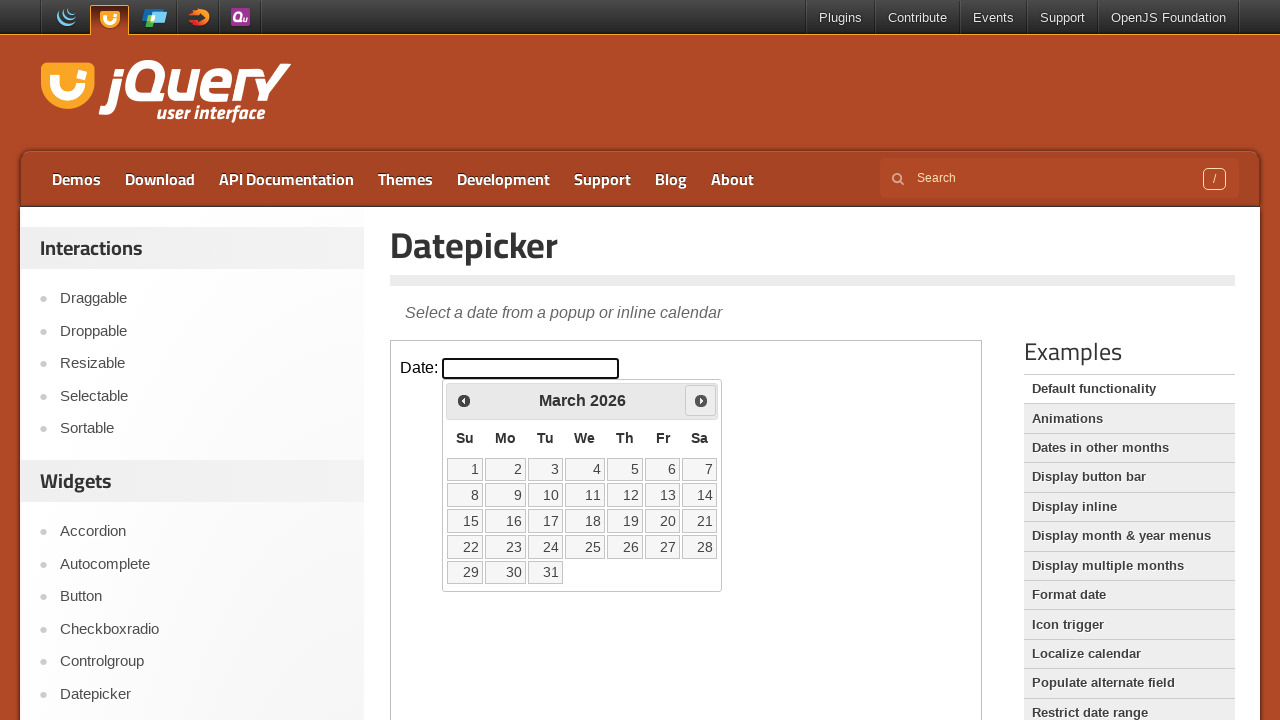

Retrieved current month: March
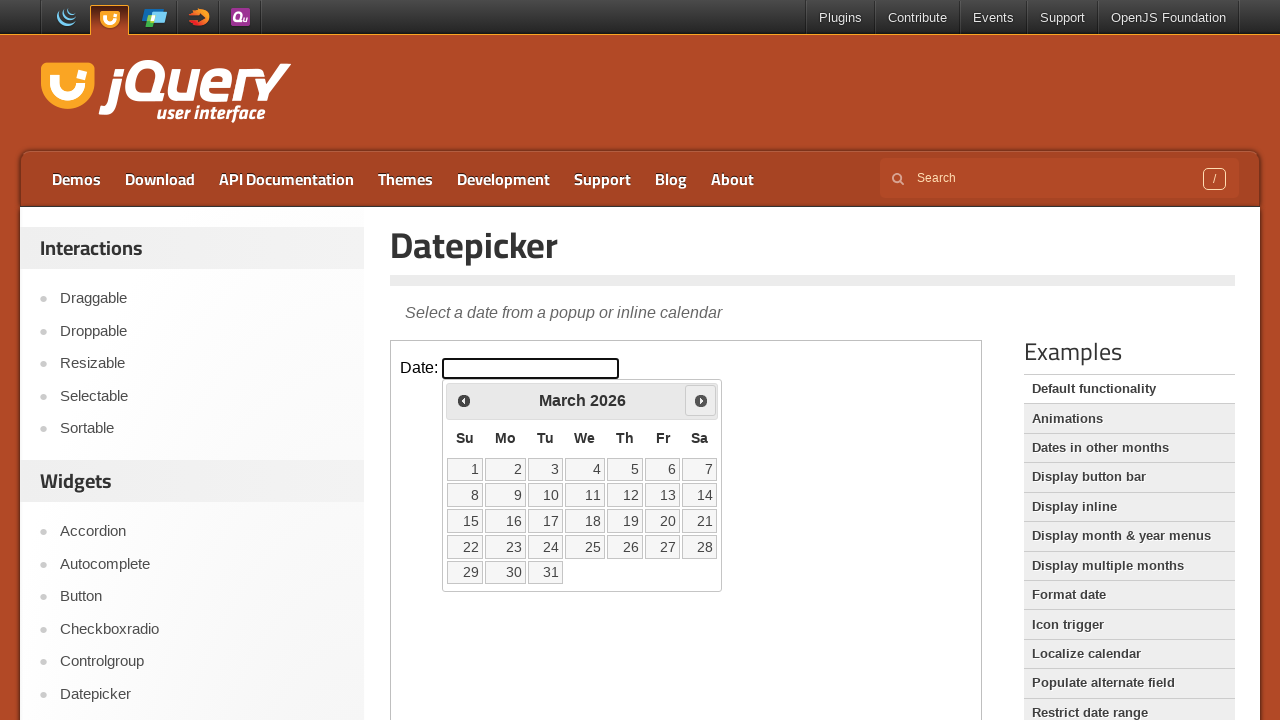

Clicked next arrow to advance to next month at (701, 400) on iframe >> nth=0 >> internal:control=enter-frame >> a[title='Next']
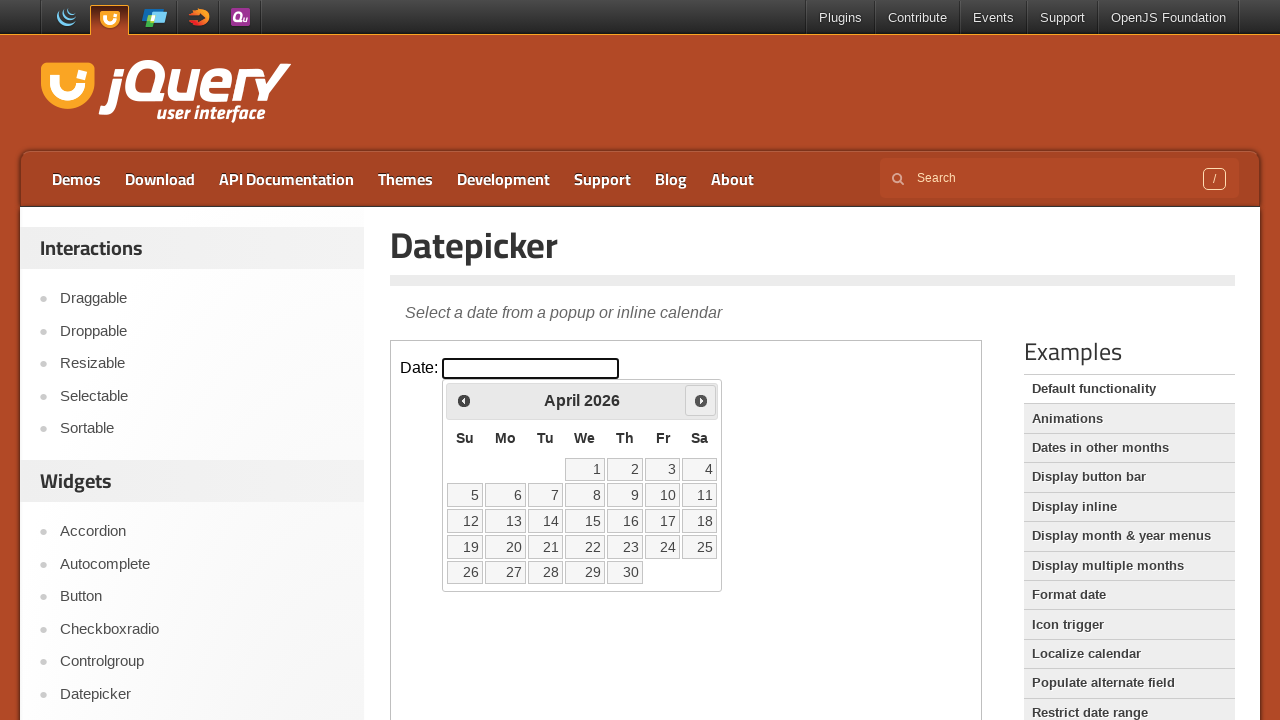

Retrieved current month: April
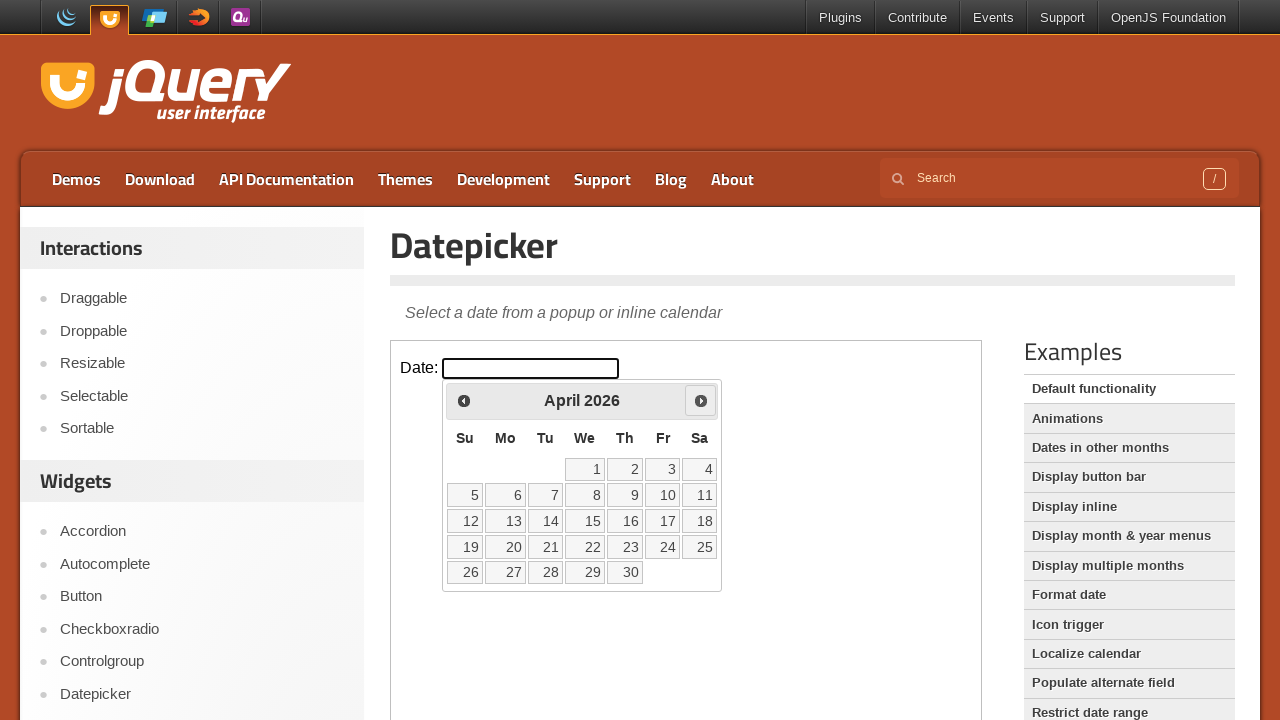

Clicked next arrow to advance to next month at (701, 400) on iframe >> nth=0 >> internal:control=enter-frame >> a[title='Next']
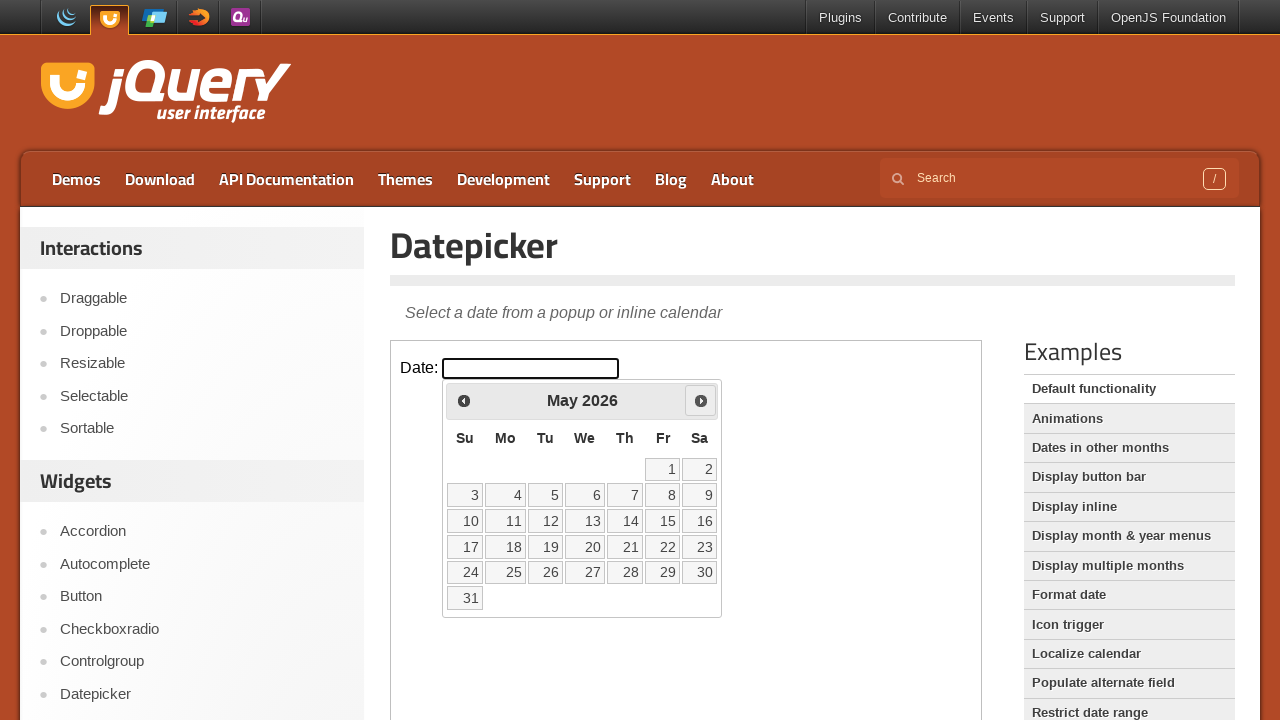

Retrieved current month: May
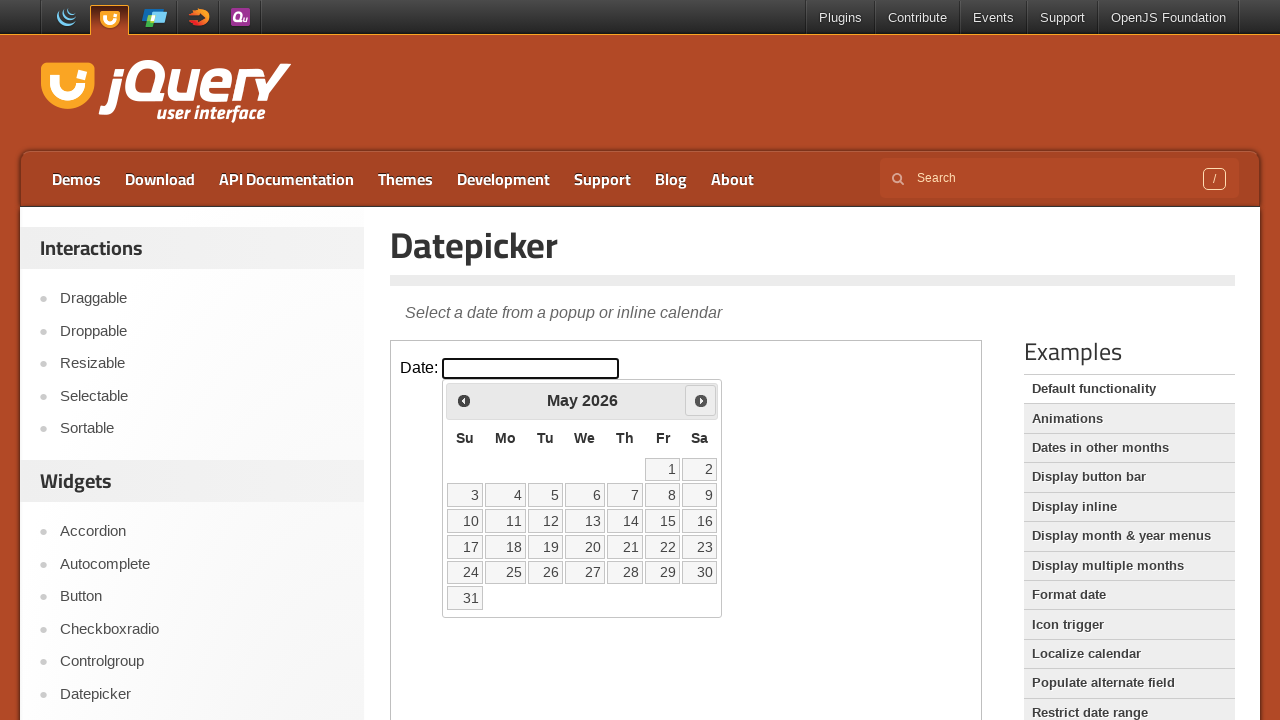

Clicked next arrow to advance to next month at (701, 400) on iframe >> nth=0 >> internal:control=enter-frame >> a[title='Next']
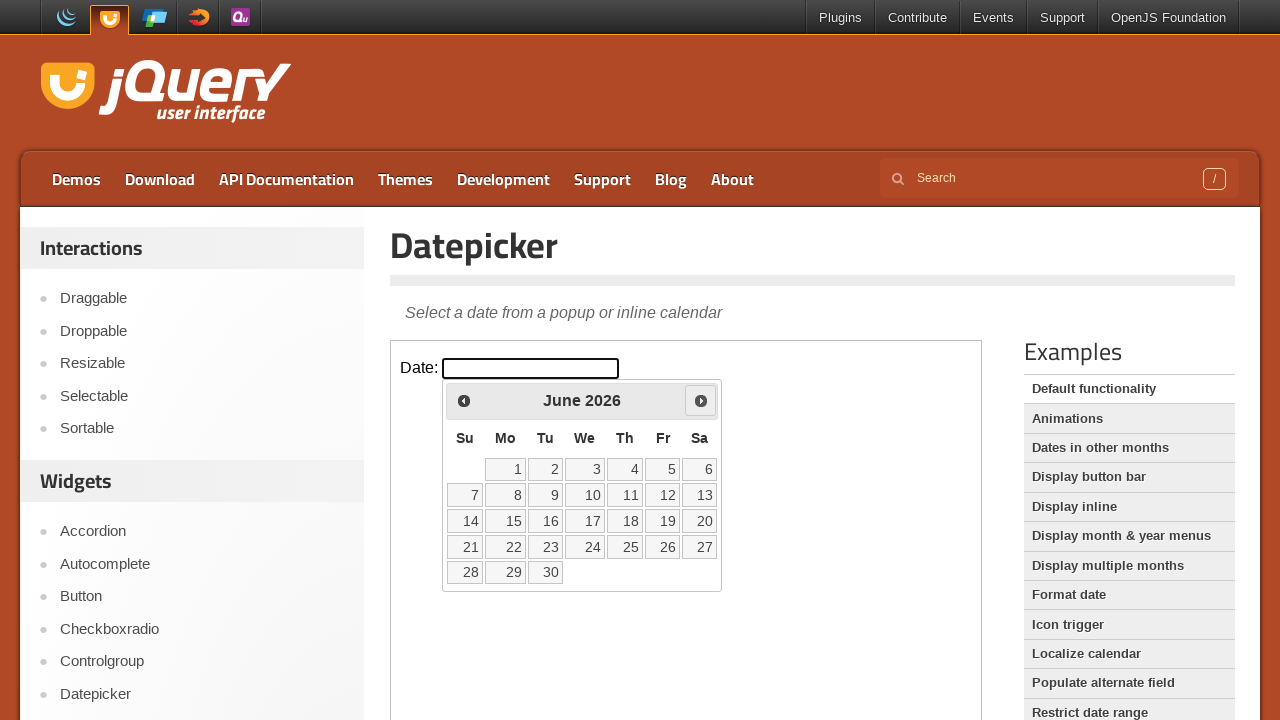

Retrieved current month: June
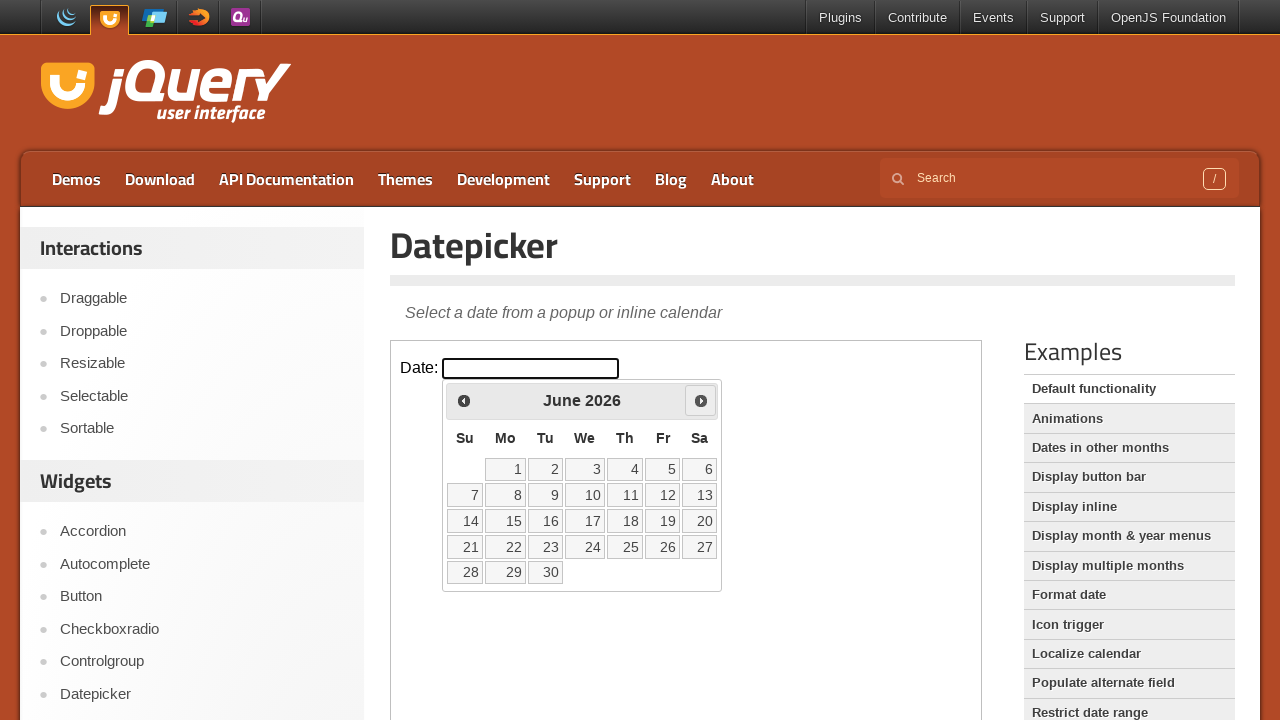

Clicked next arrow to advance to next month at (701, 400) on iframe >> nth=0 >> internal:control=enter-frame >> a[title='Next']
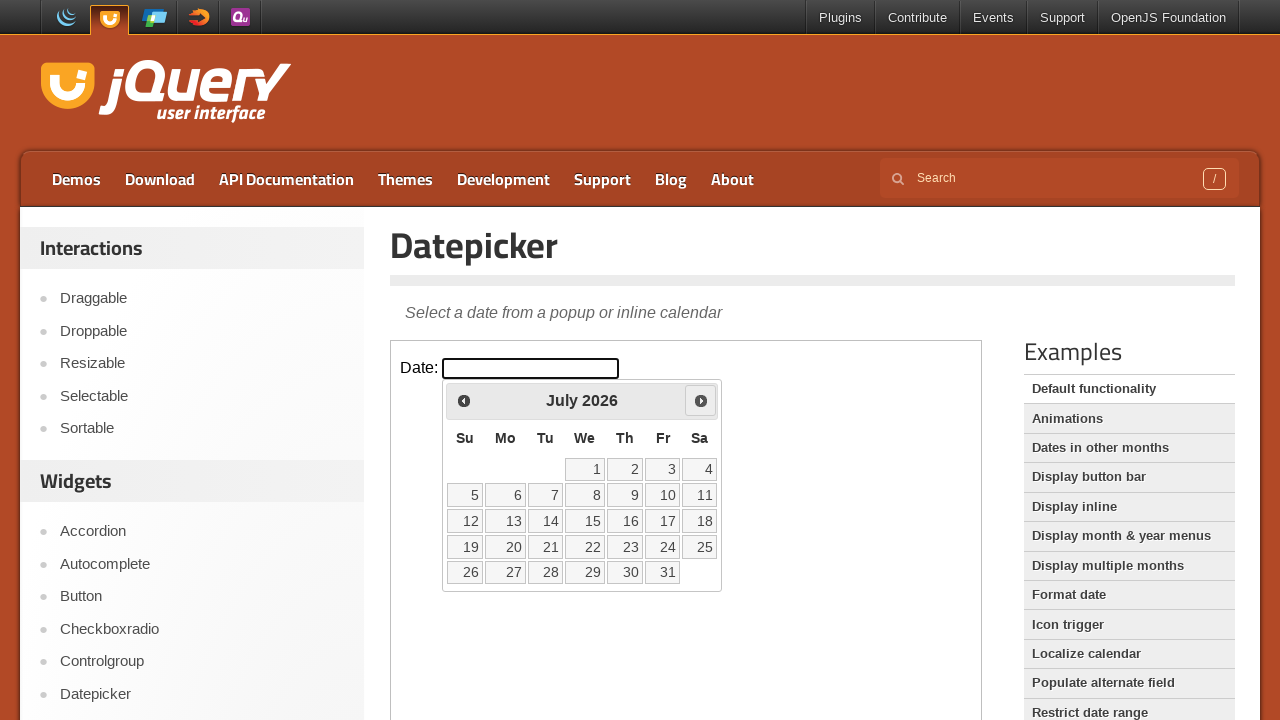

Retrieved current month: July
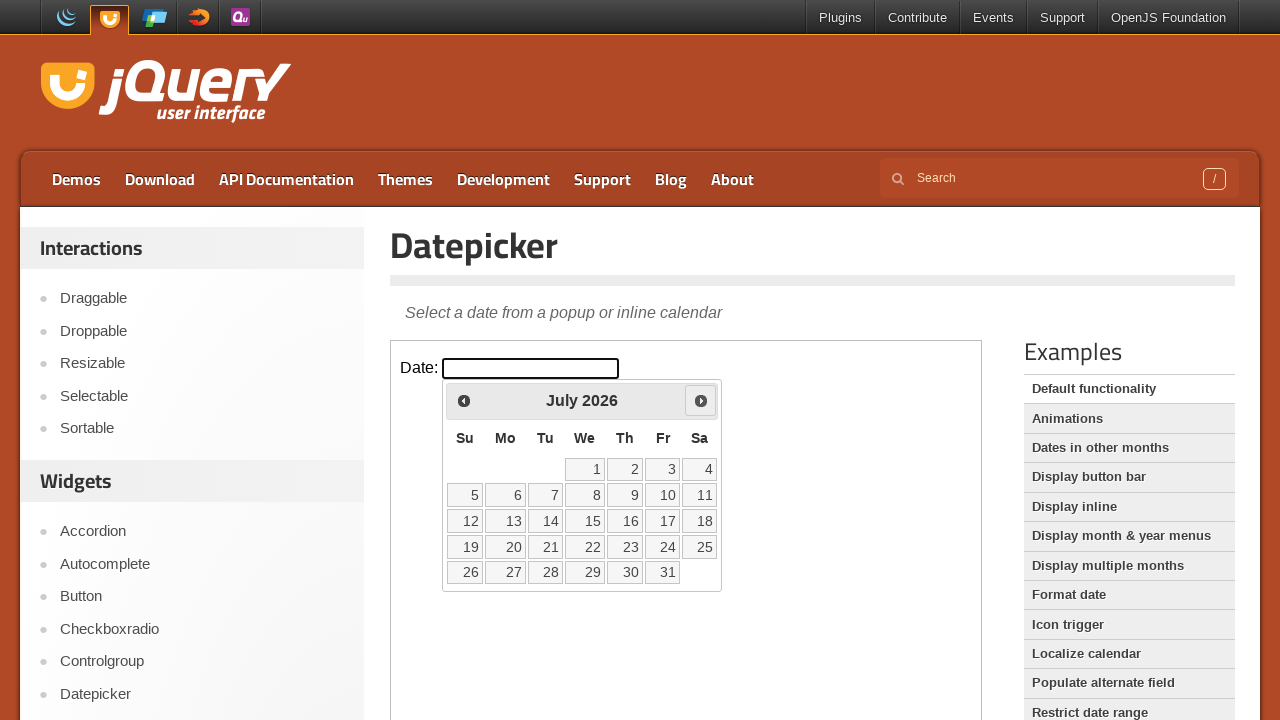

Clicked next arrow to advance to next month at (701, 400) on iframe >> nth=0 >> internal:control=enter-frame >> a[title='Next']
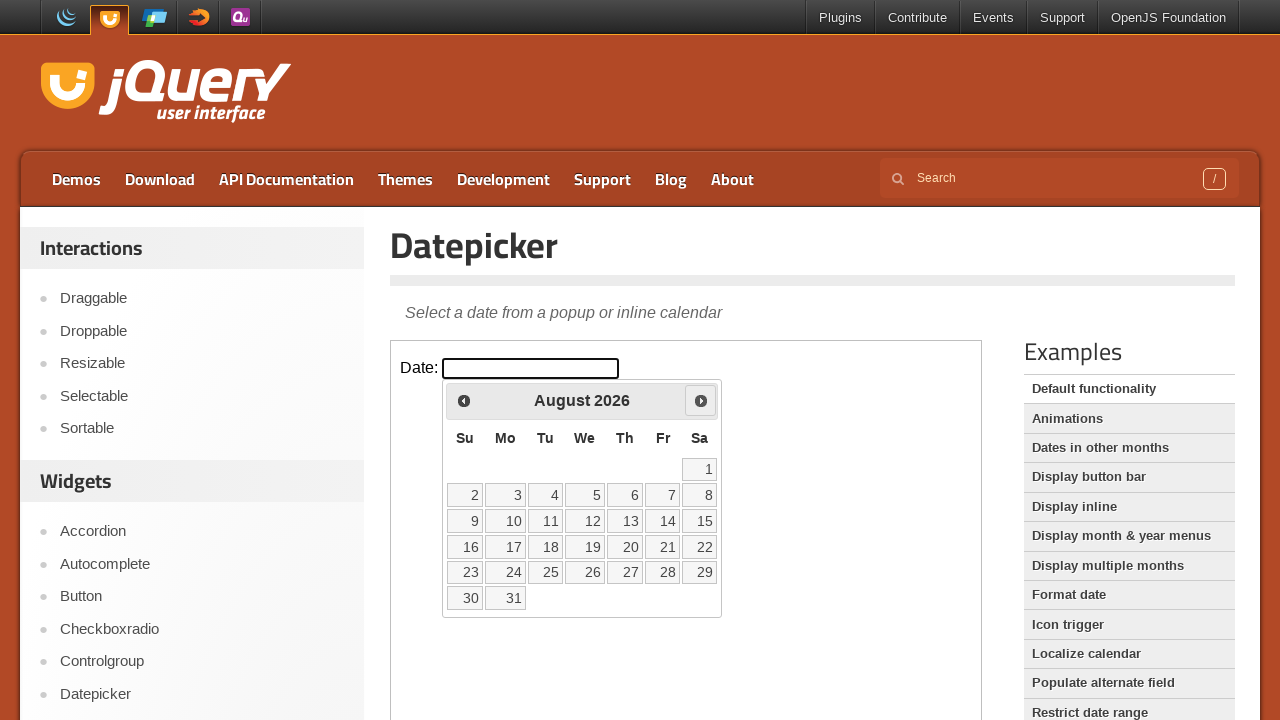

Retrieved current month: August
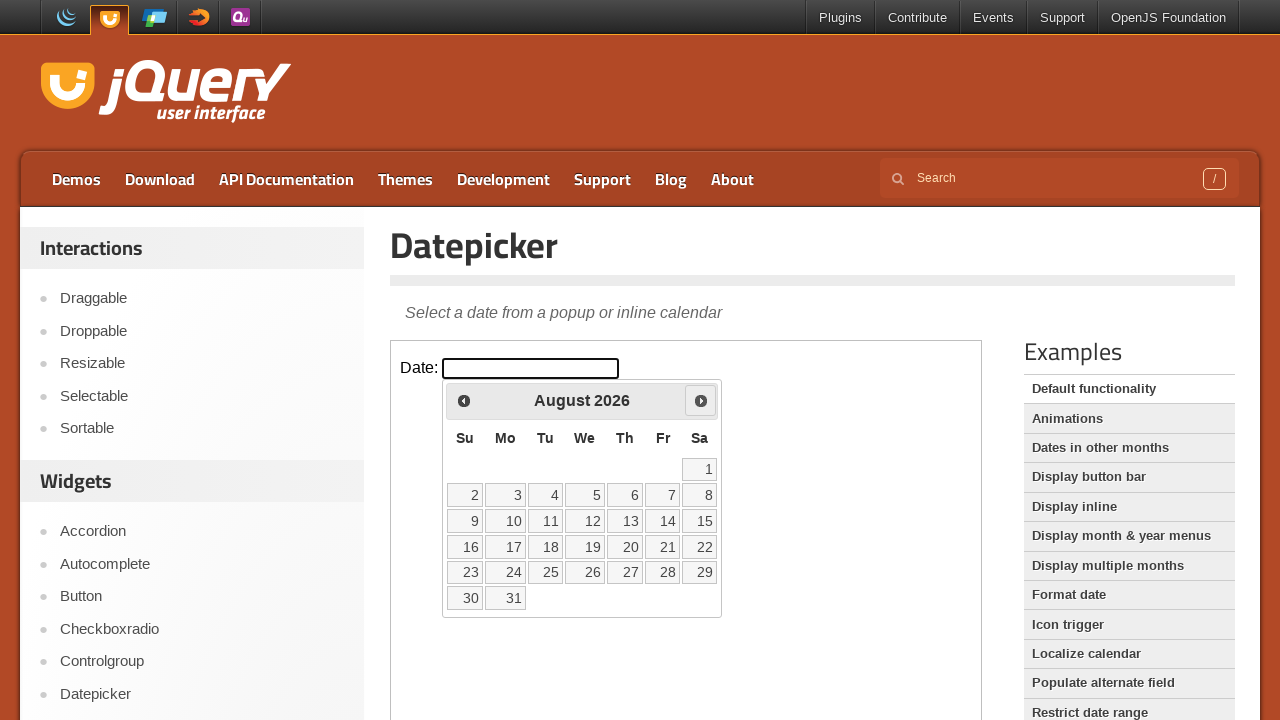

Clicked next arrow to advance to next month at (701, 400) on iframe >> nth=0 >> internal:control=enter-frame >> a[title='Next']
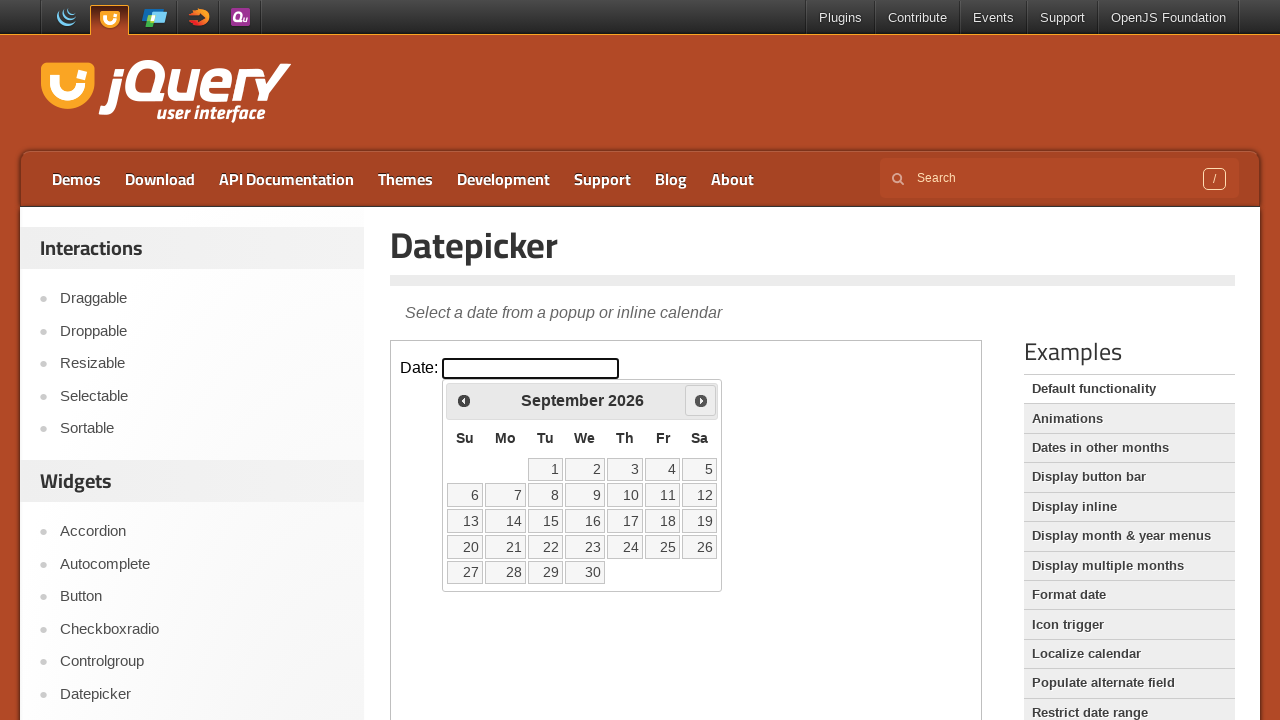

Retrieved current month: September
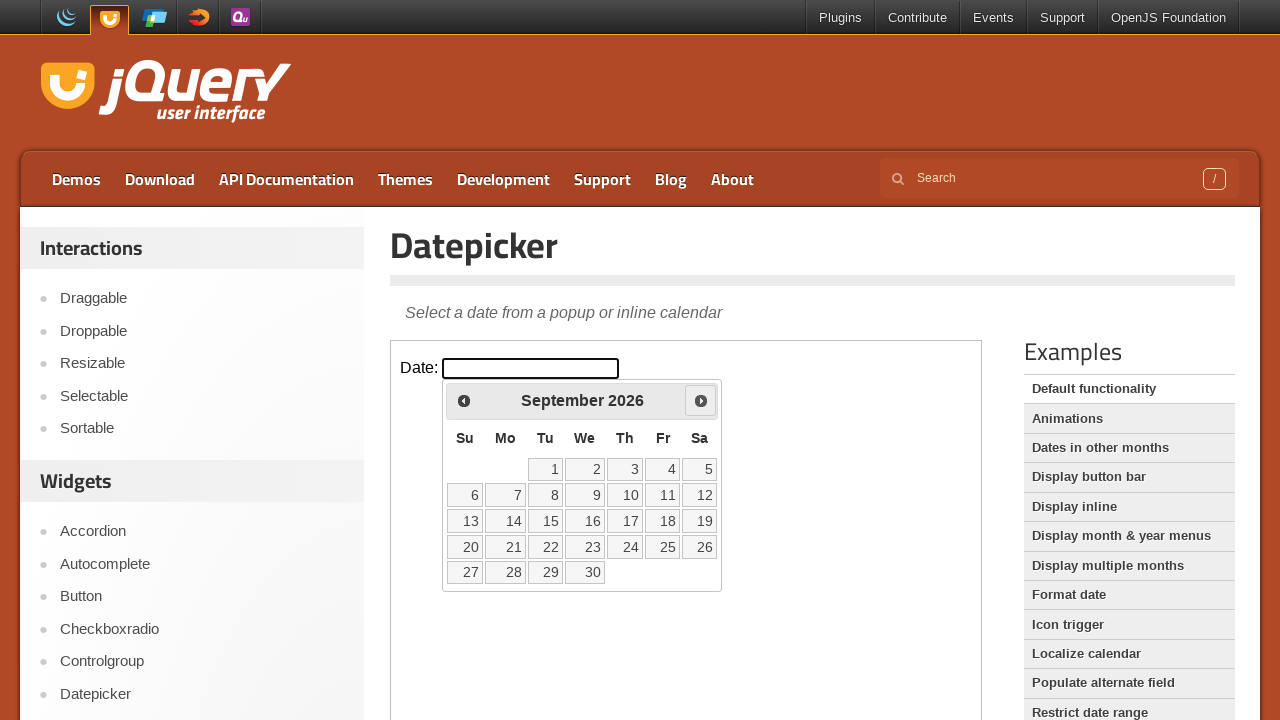

Clicked next arrow to advance to next month at (701, 400) on iframe >> nth=0 >> internal:control=enter-frame >> a[title='Next']
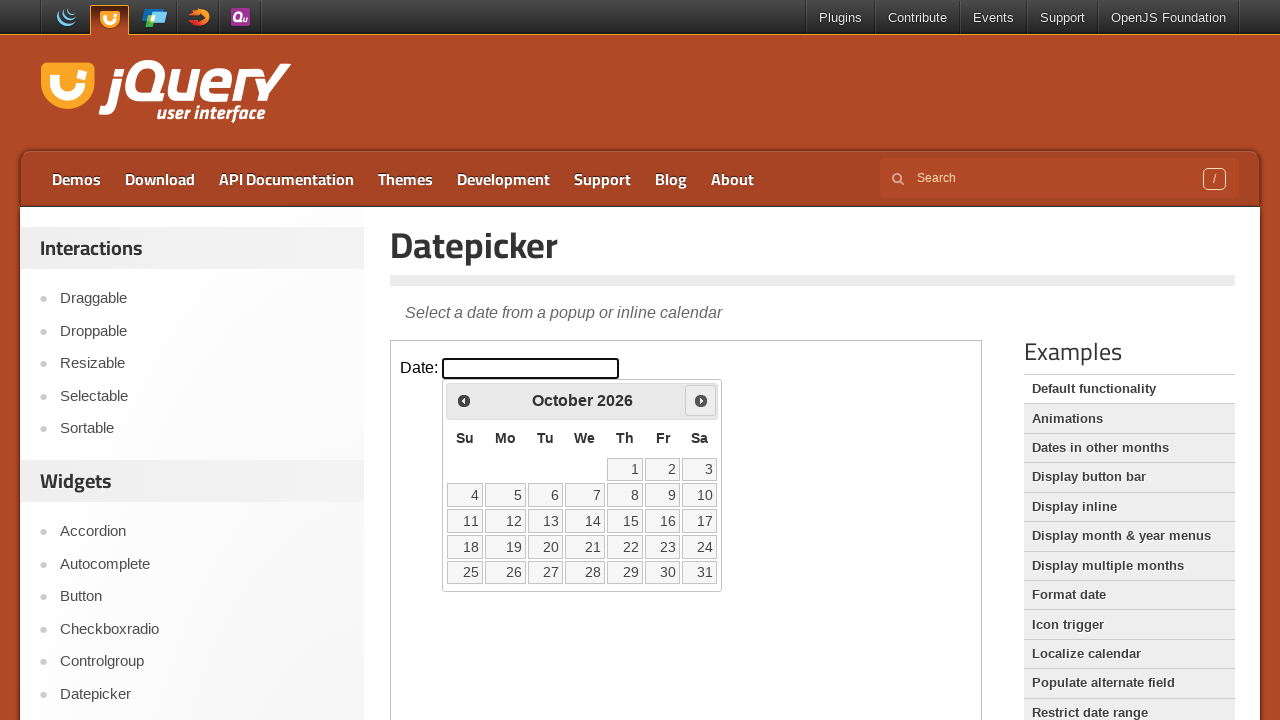

Retrieved current month: October
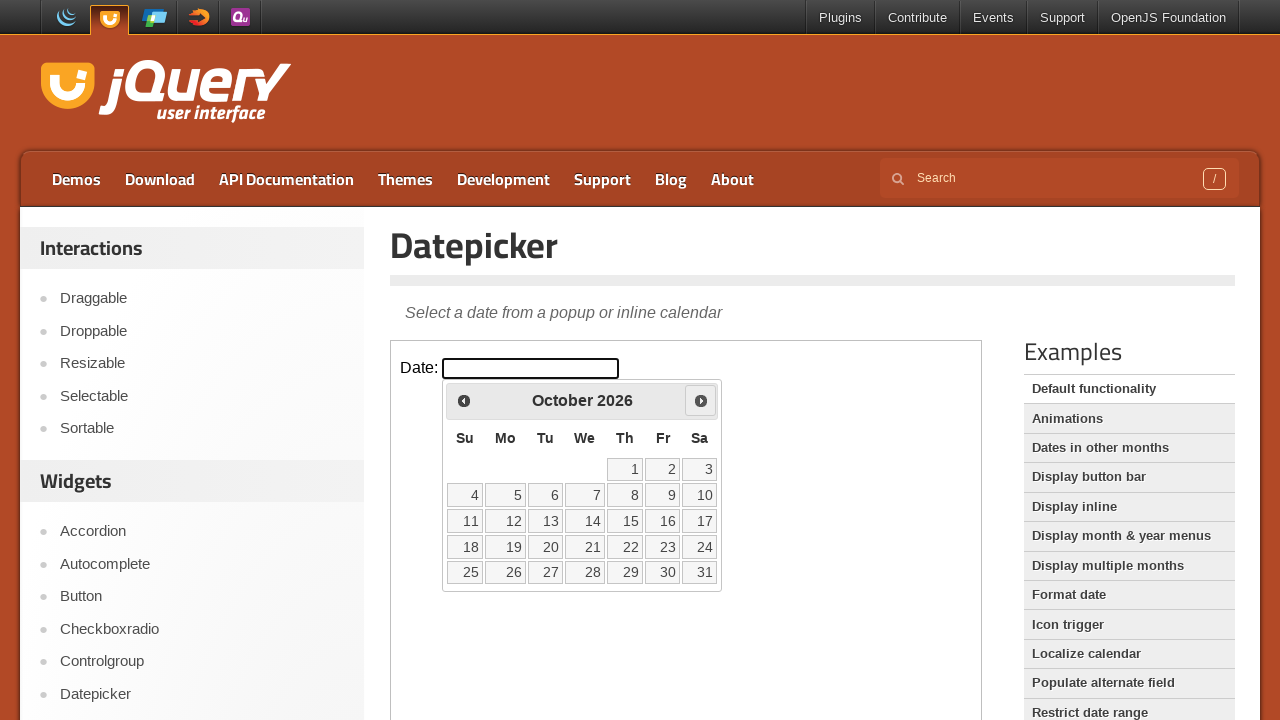

Clicked next arrow to advance to next month at (701, 400) on iframe >> nth=0 >> internal:control=enter-frame >> a[title='Next']
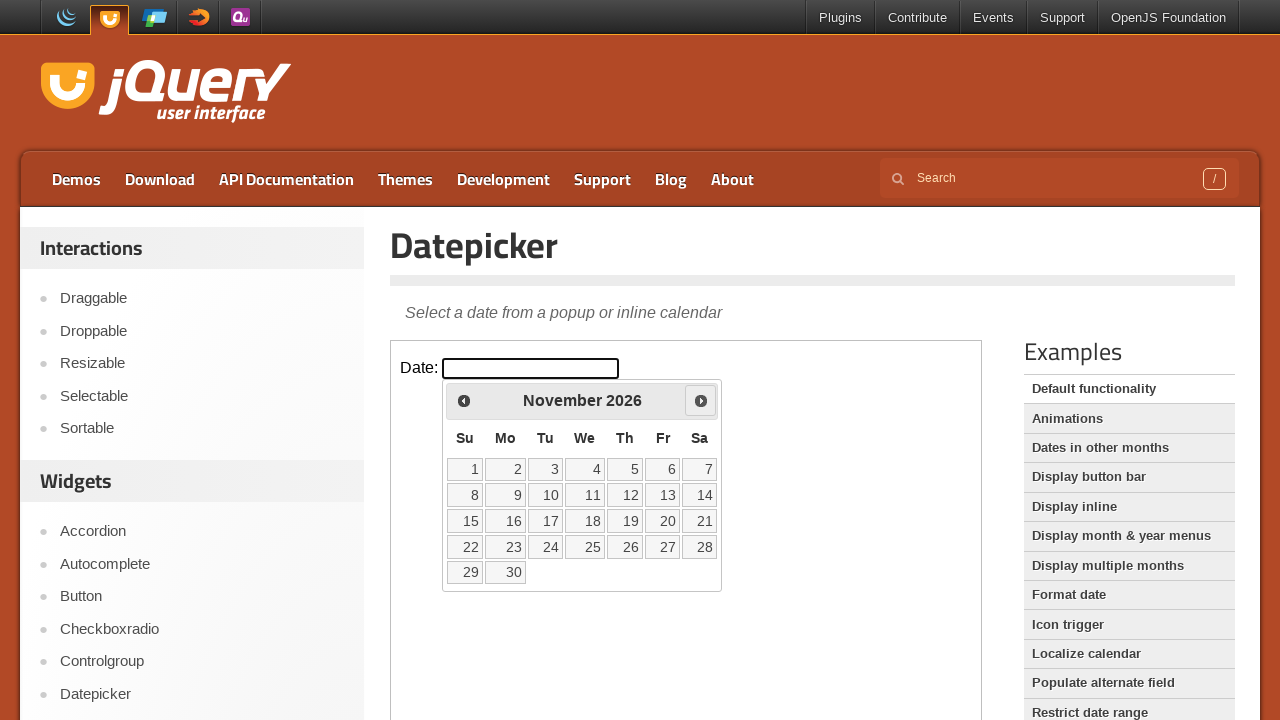

Retrieved current month: November
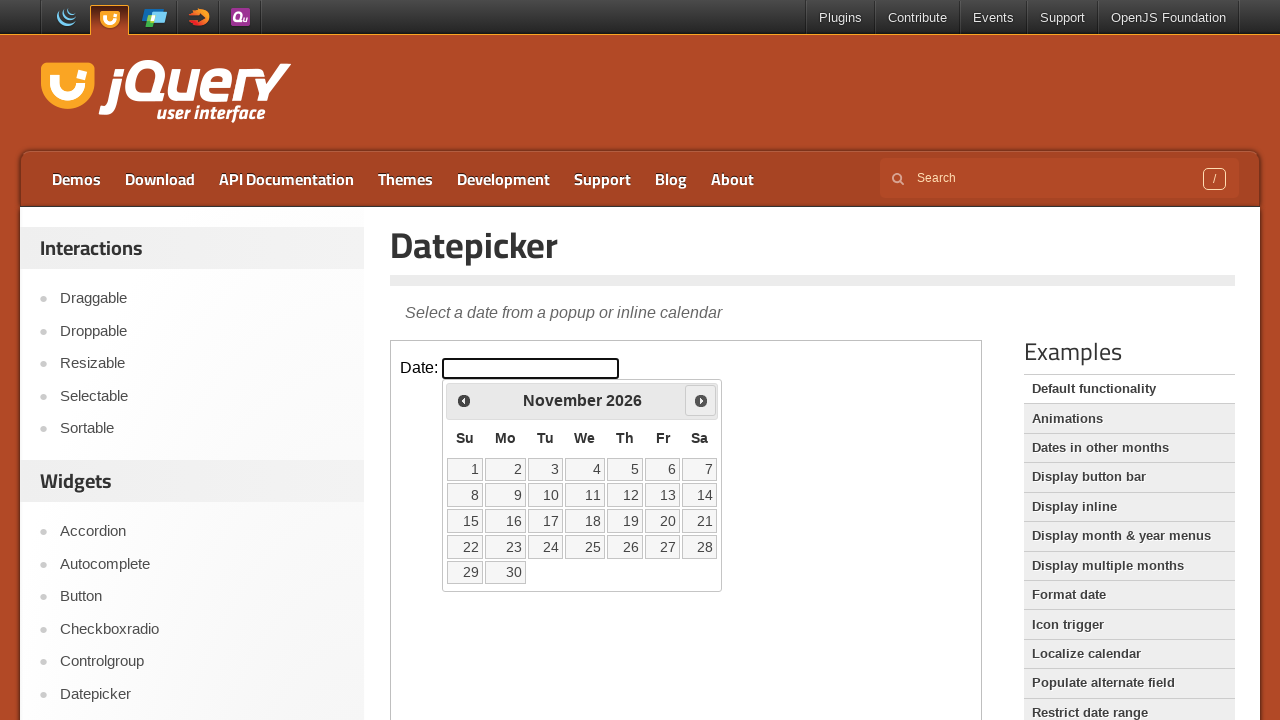

Clicked next arrow to advance to next month at (701, 400) on iframe >> nth=0 >> internal:control=enter-frame >> a[title='Next']
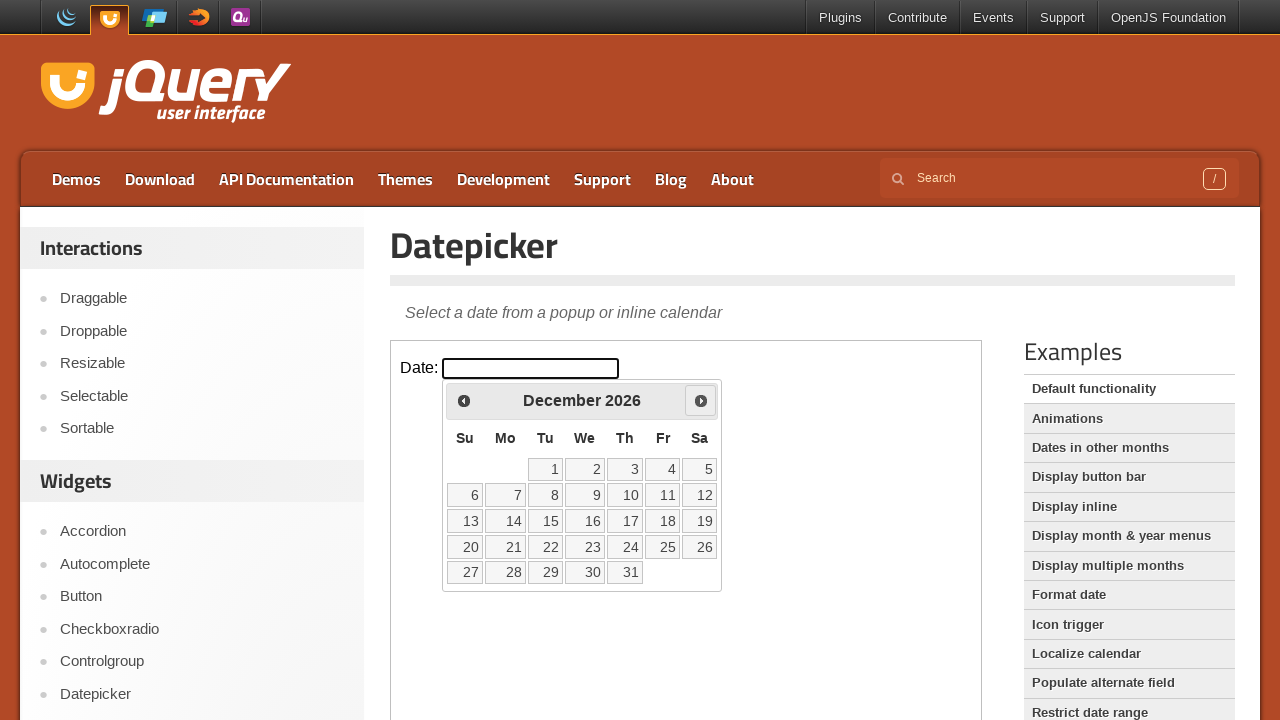

Retrieved current month: December
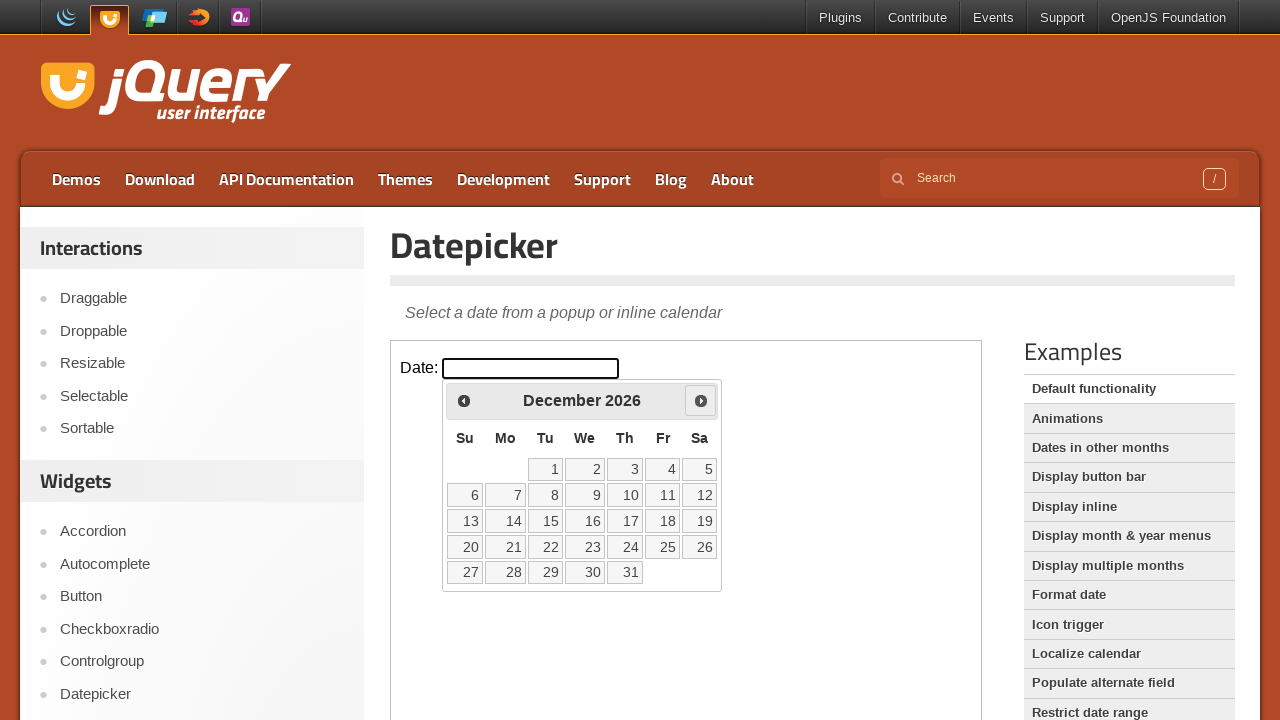

Selected December 15th from calendar at (545, 521) on iframe >> nth=0 >> internal:control=enter-frame >> table.ui-datepicker-calendar 
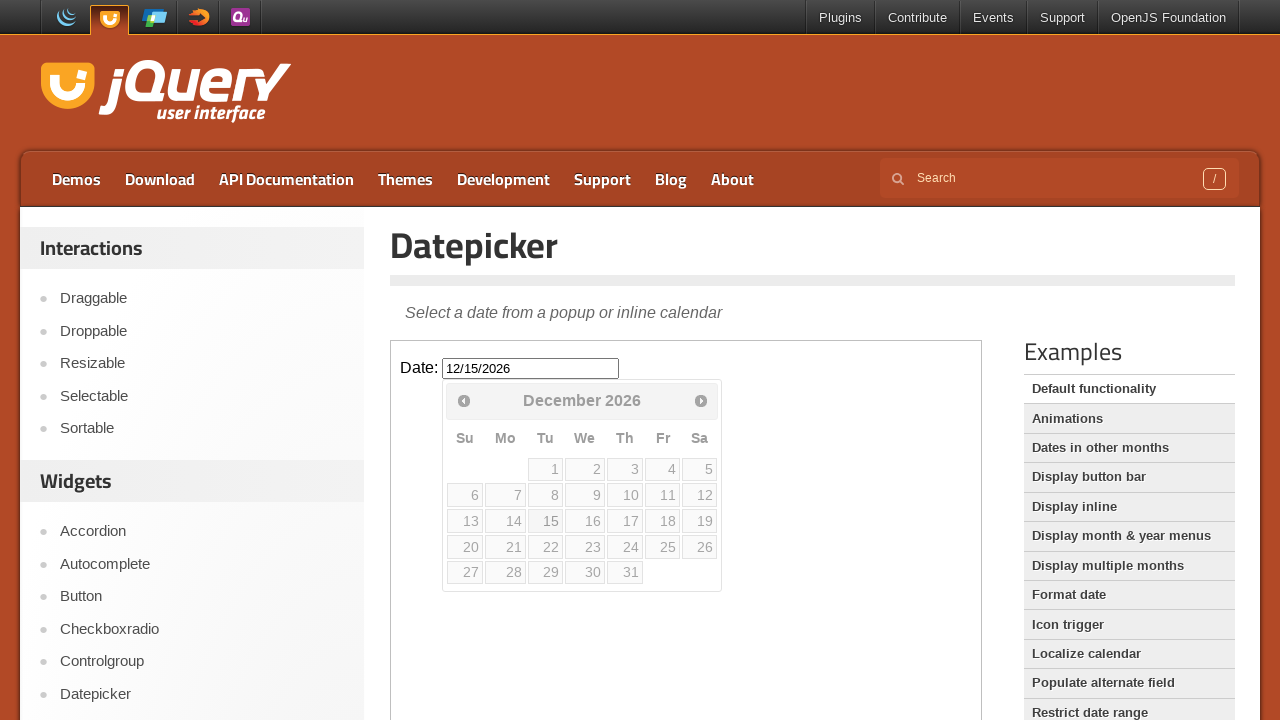

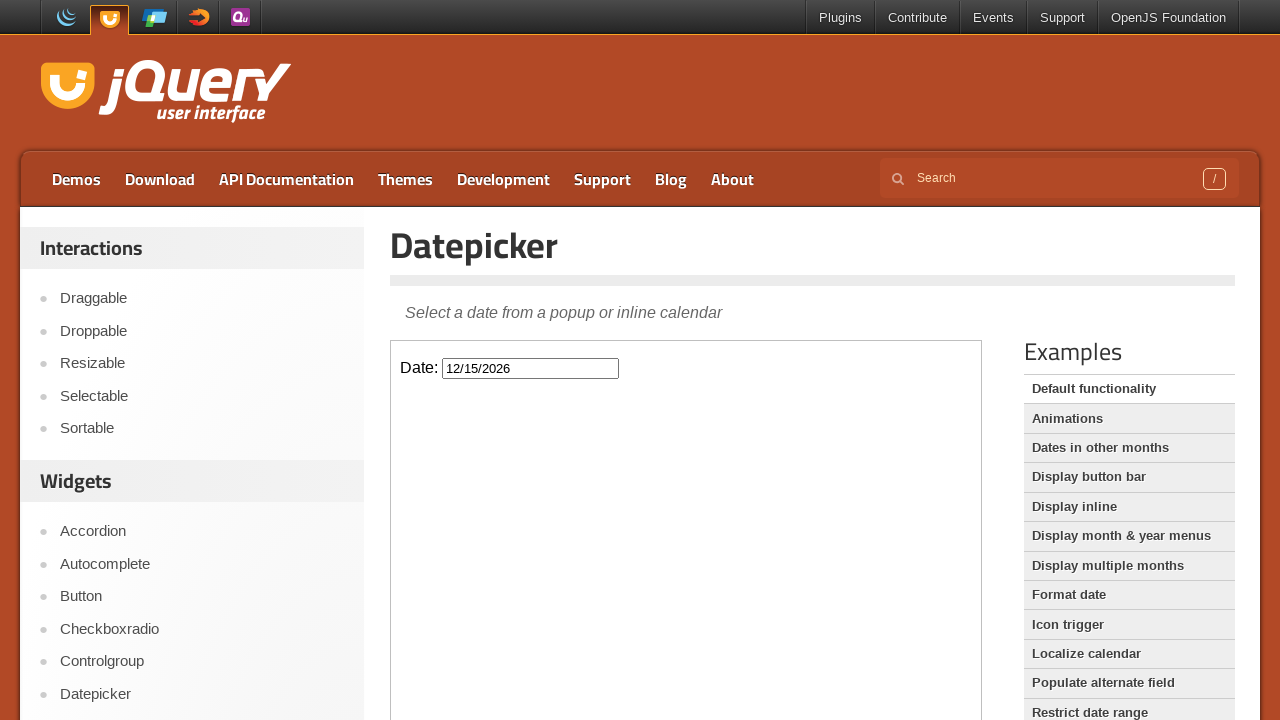